Tests hover functionality by hovering over three images and verifying that the corresponding user names are displayed for each image.

Starting URL: https://practice.cydeo.com/hovers

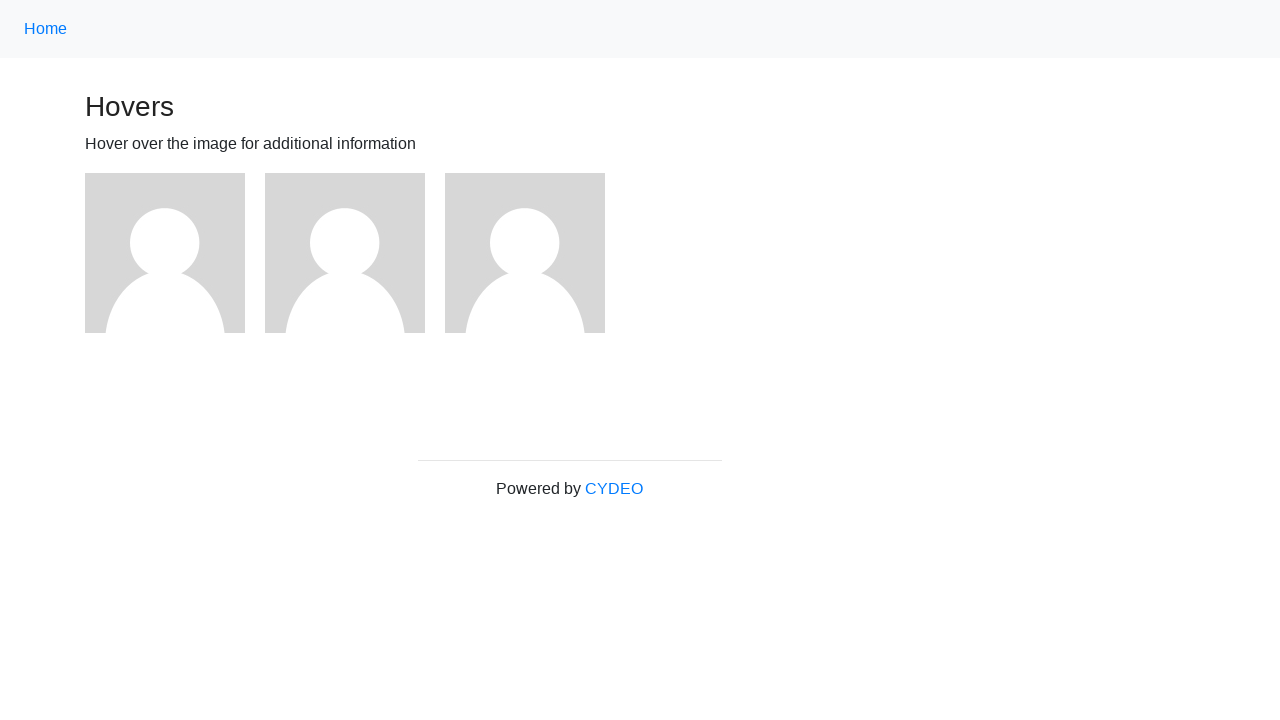

Hovered over first image at (165, 253) on (//img)[1]
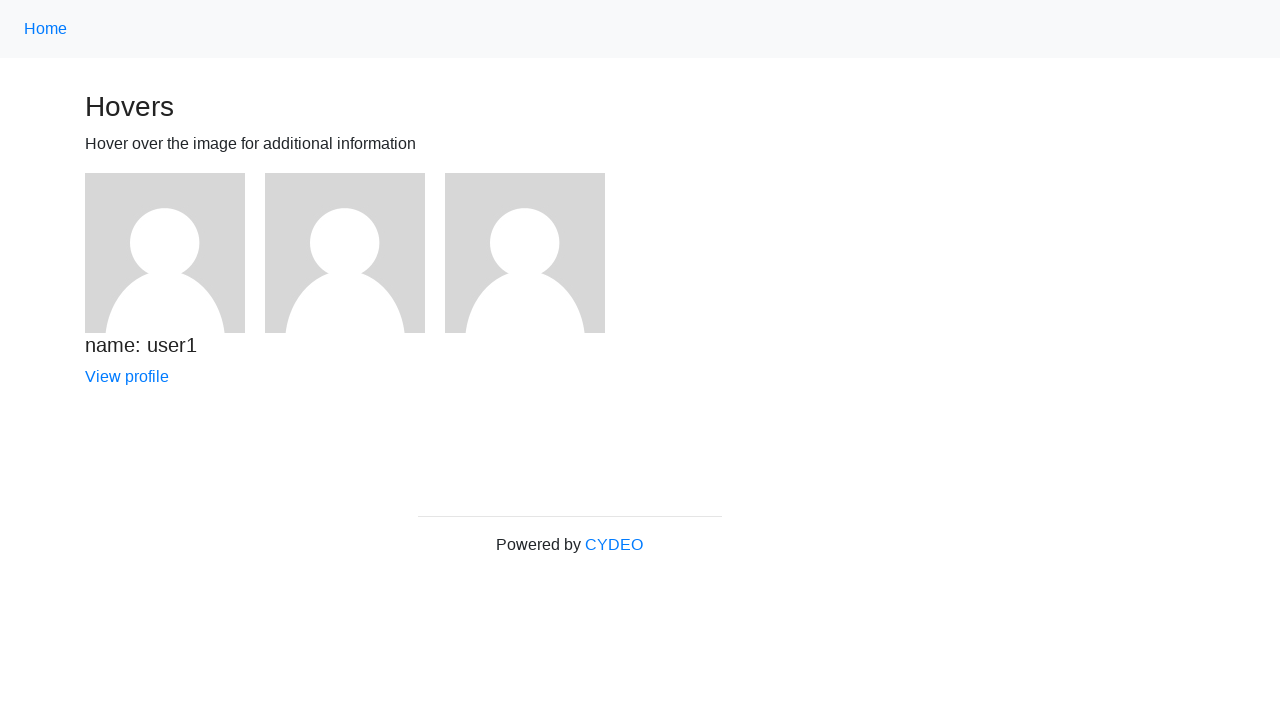

Verified that user1 name is displayed
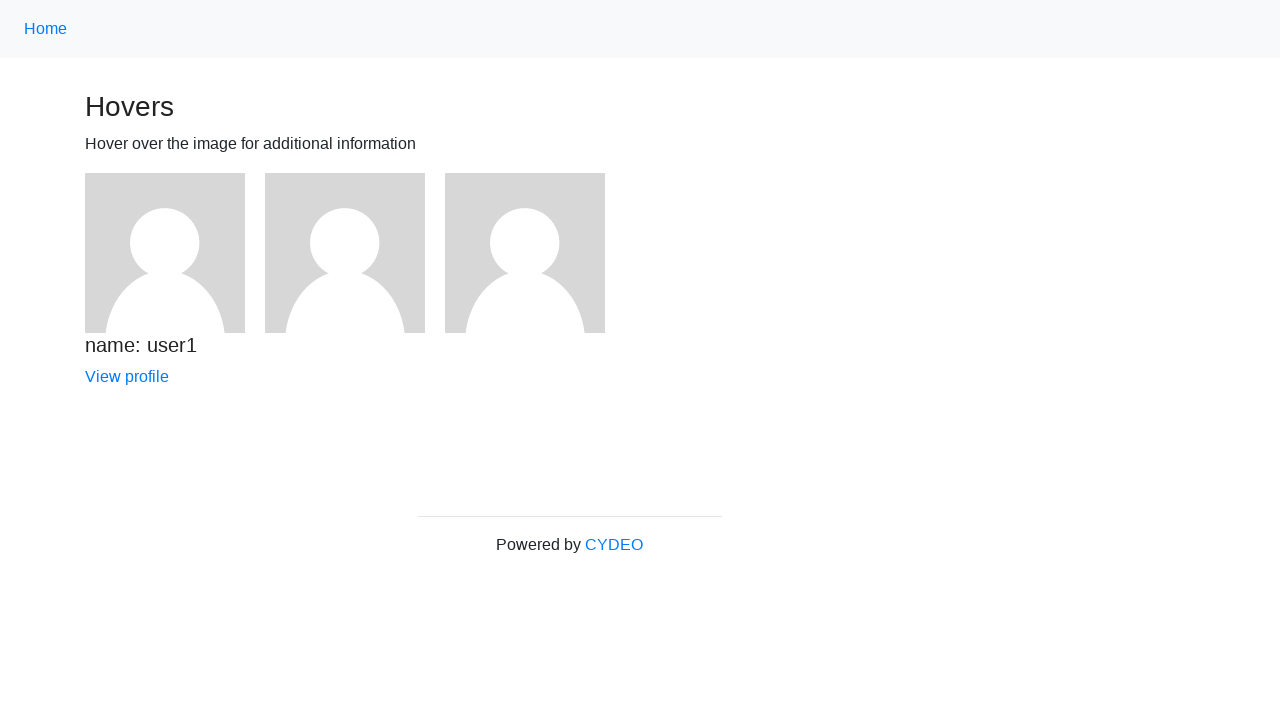

Hovered over second image at (345, 253) on (//img)[2]
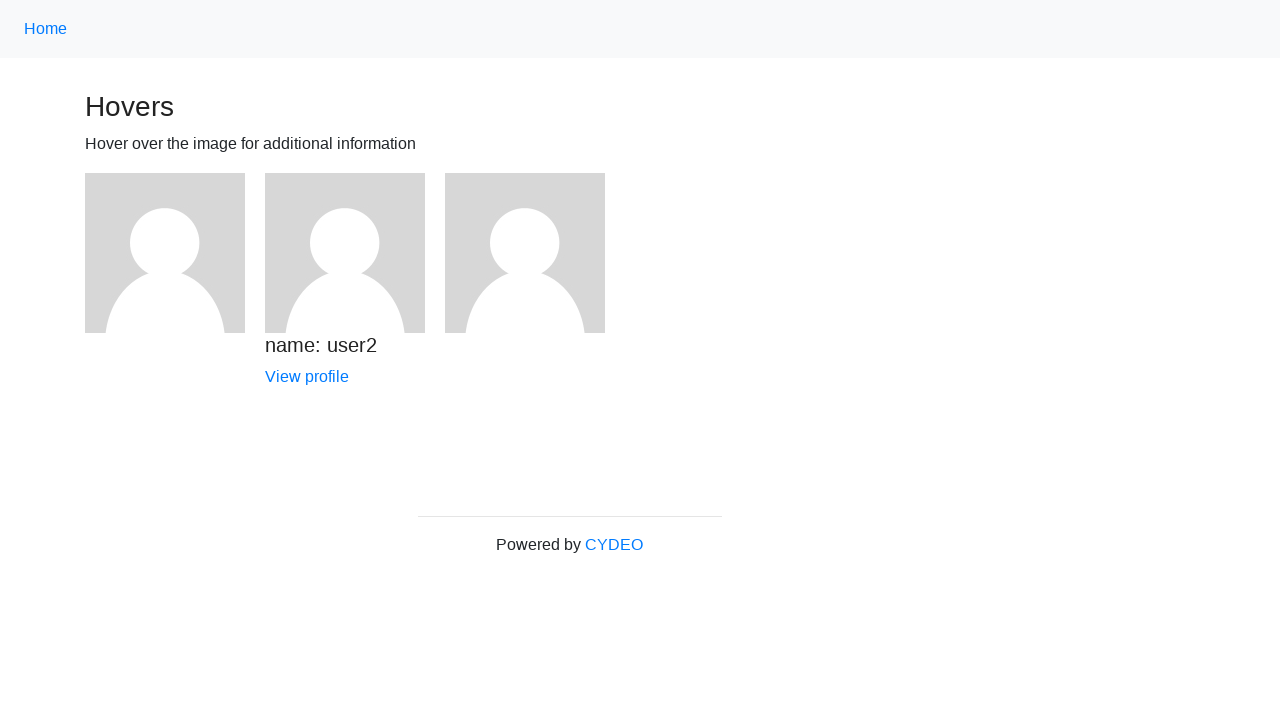

Verified that user2 name is displayed
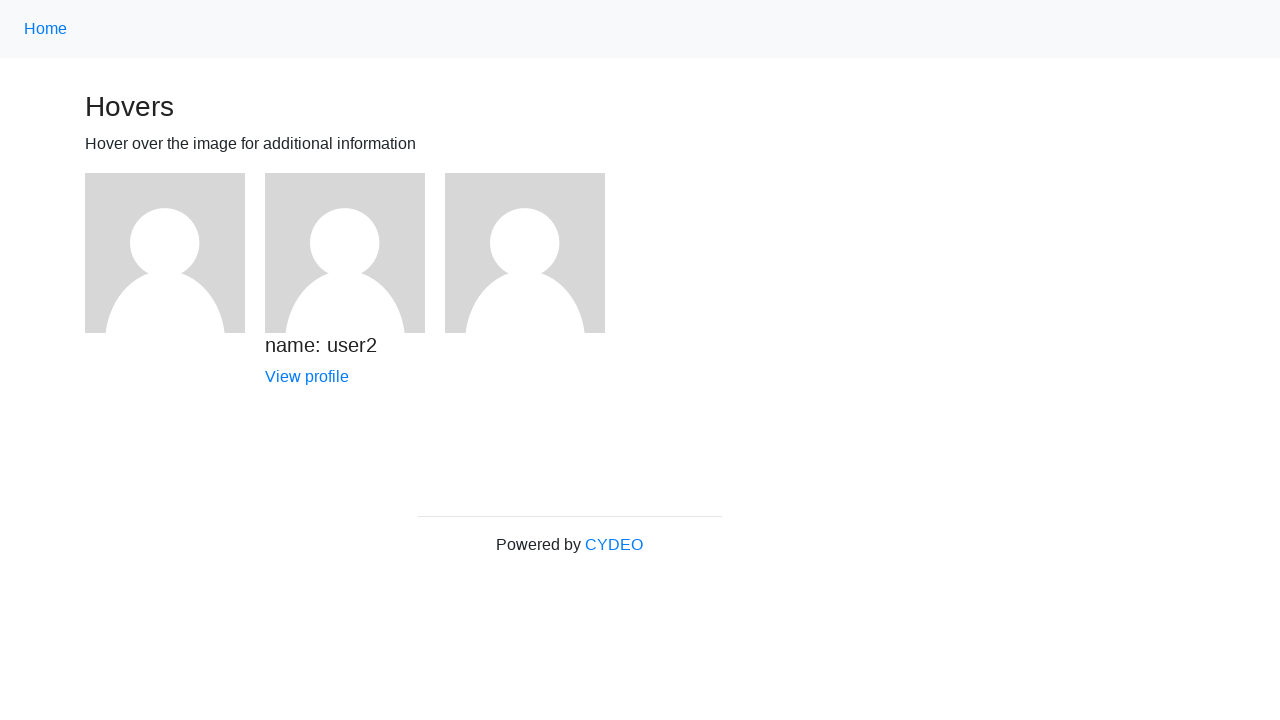

Hovered over third image at (525, 253) on (//img)[3]
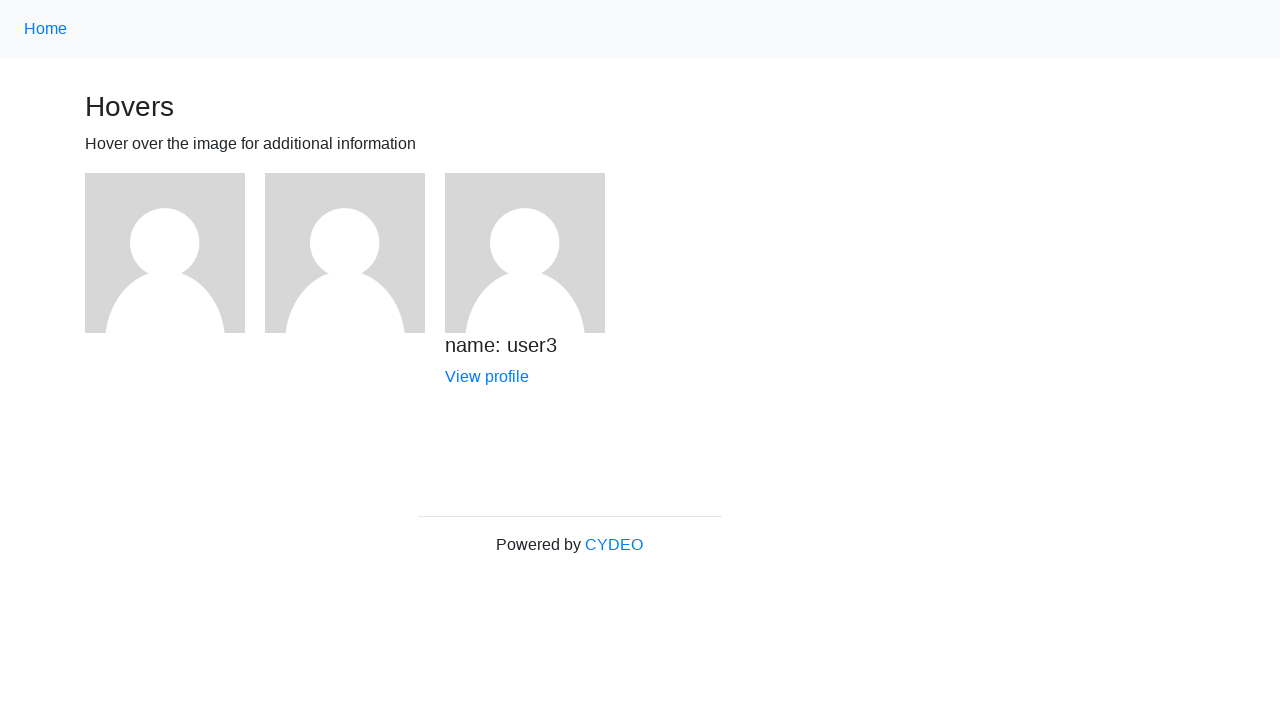

Verified that user3 name is displayed
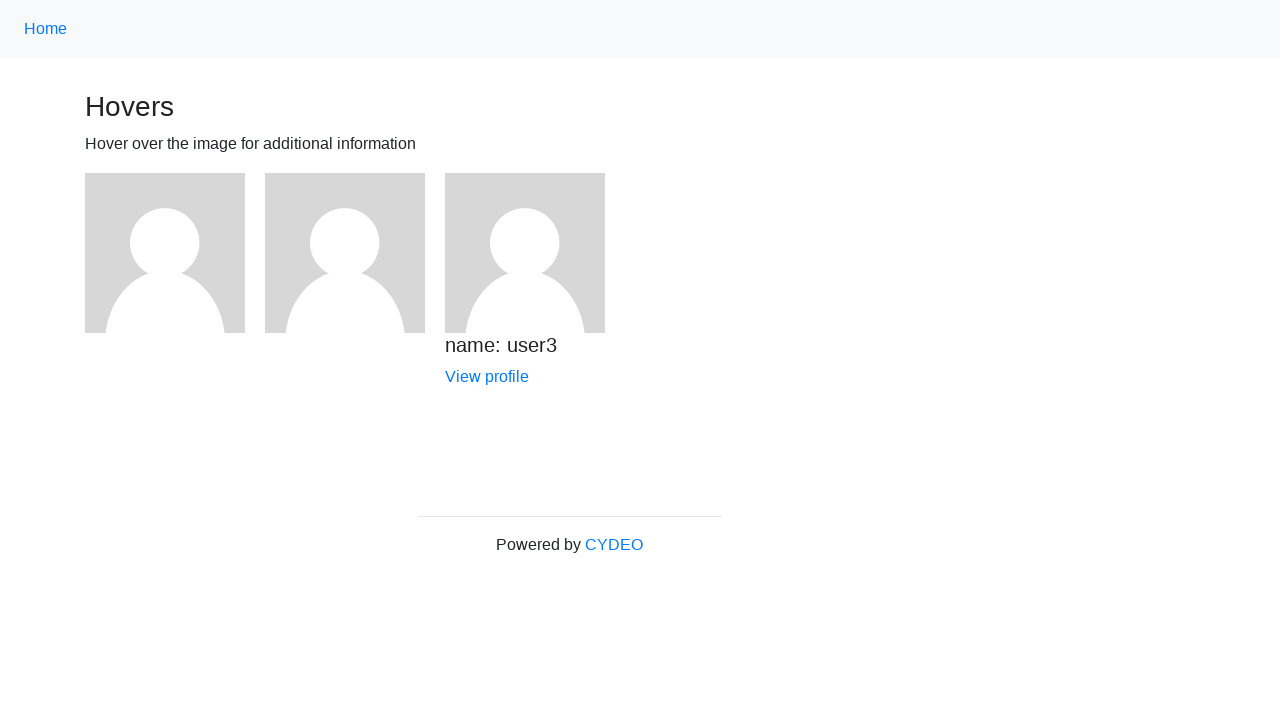

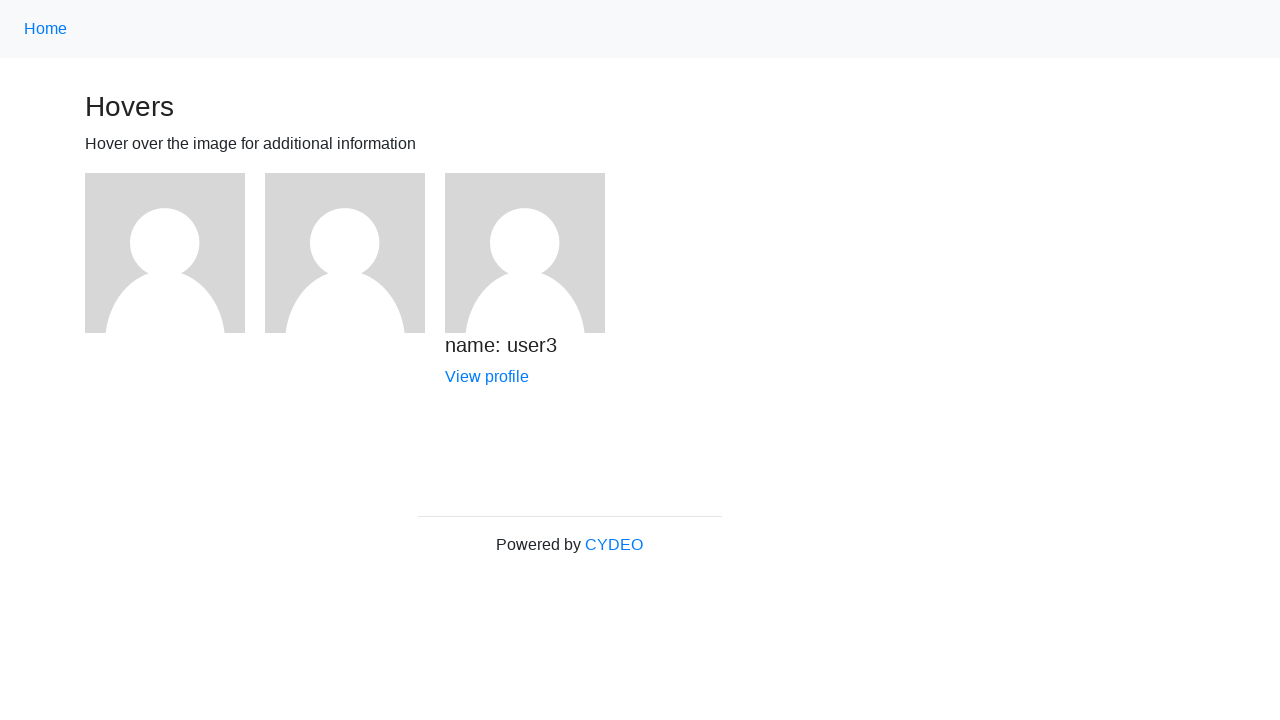